Navigates to a Steam game page and interacts with the add to cart button, then clicks through the popup to initiate the download action for a free game.

Starting URL: https://store.steampowered.com/app/1116550/Elon_Simulator_2019/

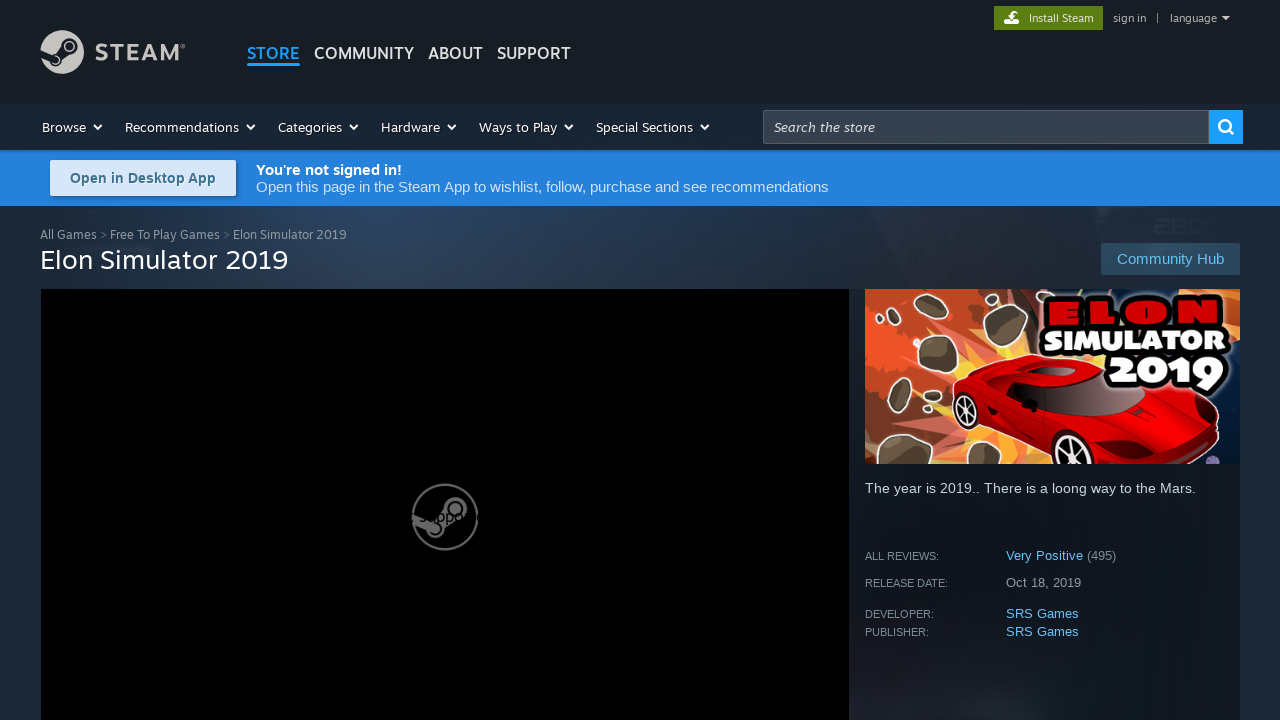

Add to cart button appeared on Steam game page
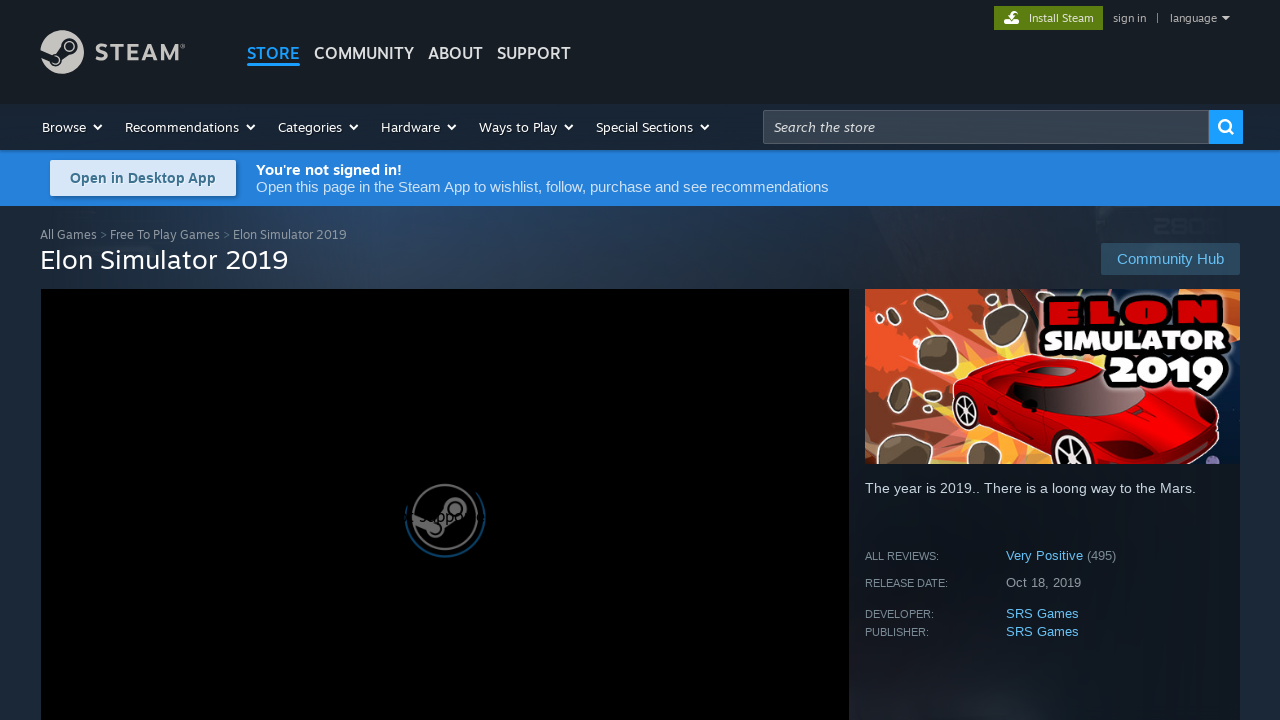

Clicked add to cart button for Elon Simulator 2019 at (754, 360) on .btn_addtocart
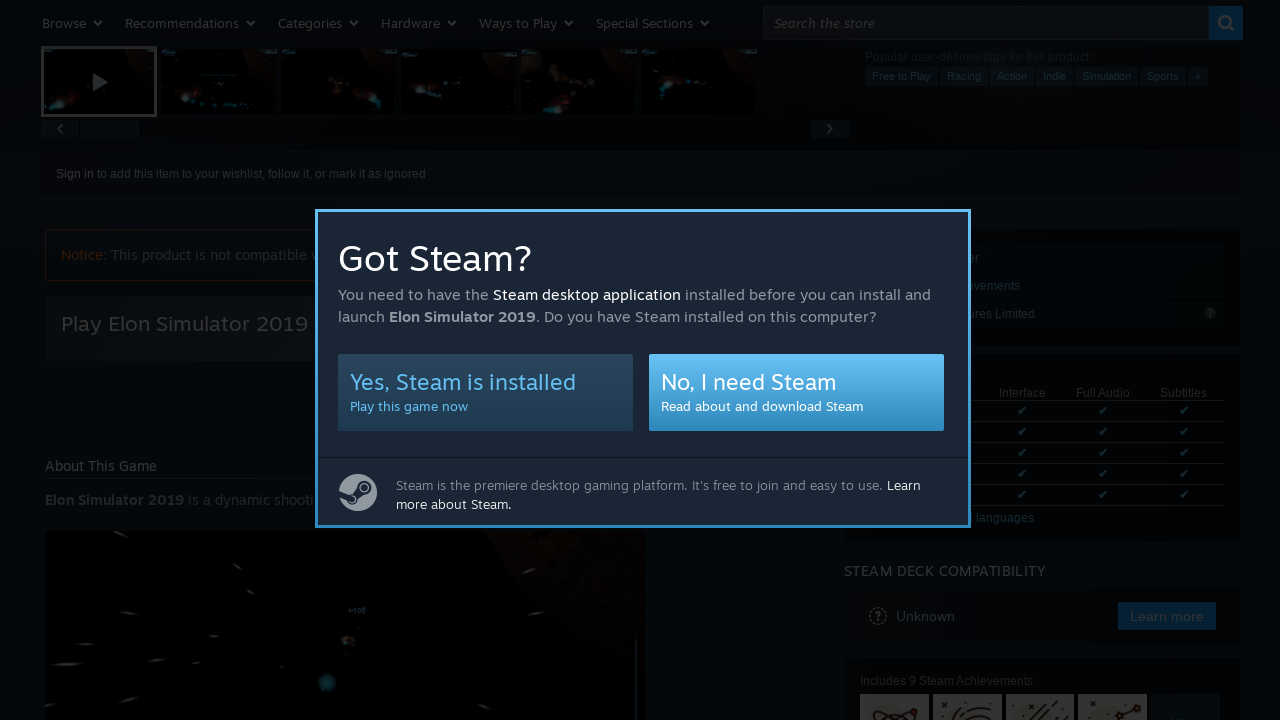

Popup with Steam buttons appeared after clicking add to cart
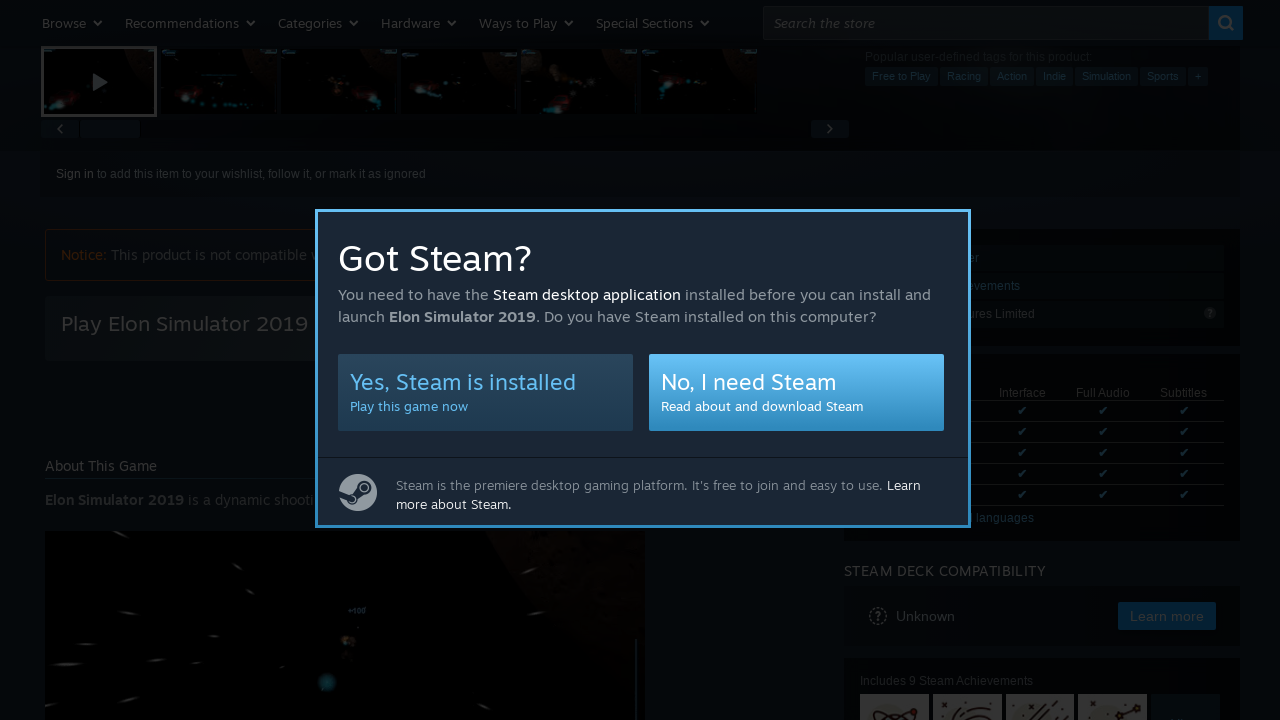

Clicked action button to initiate free game download at (486, 406) on .gotsteam_buttons .gotsteam_action
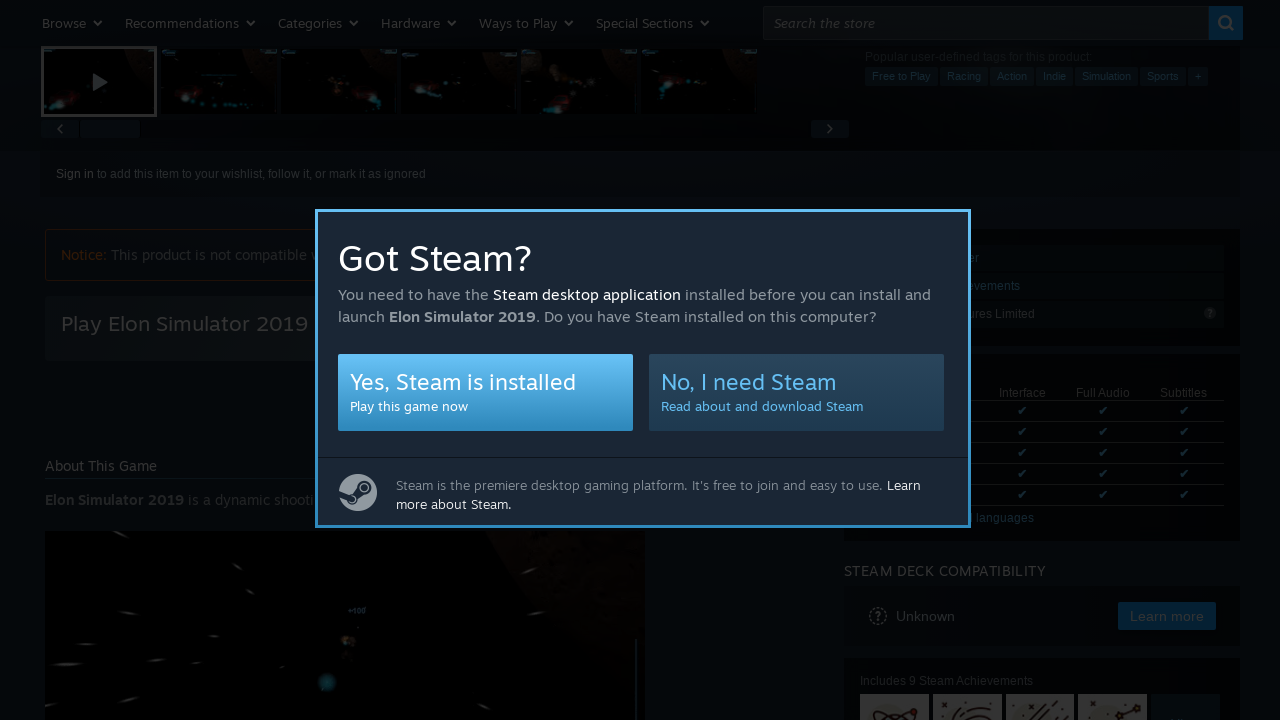

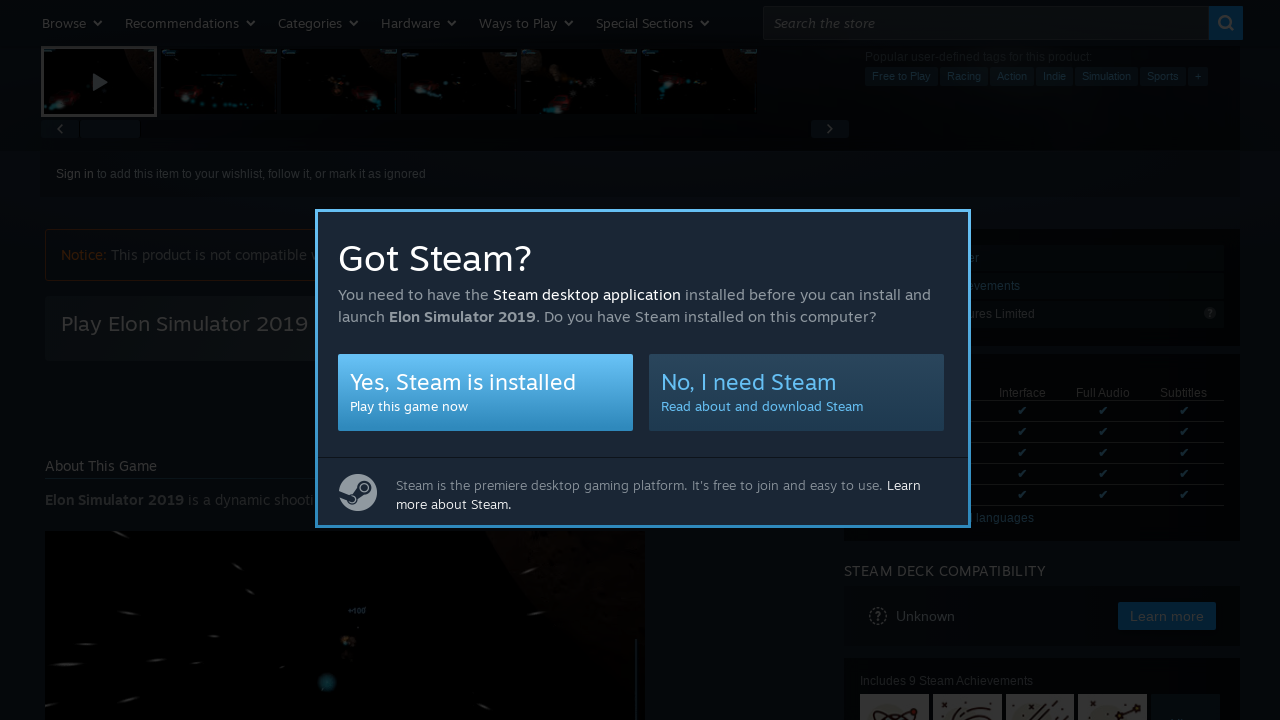